Tests checkbox inside an iframe by switching to the iframe and checking the checkbox.

Starting URL: https://seleniumbase.io/demo_page

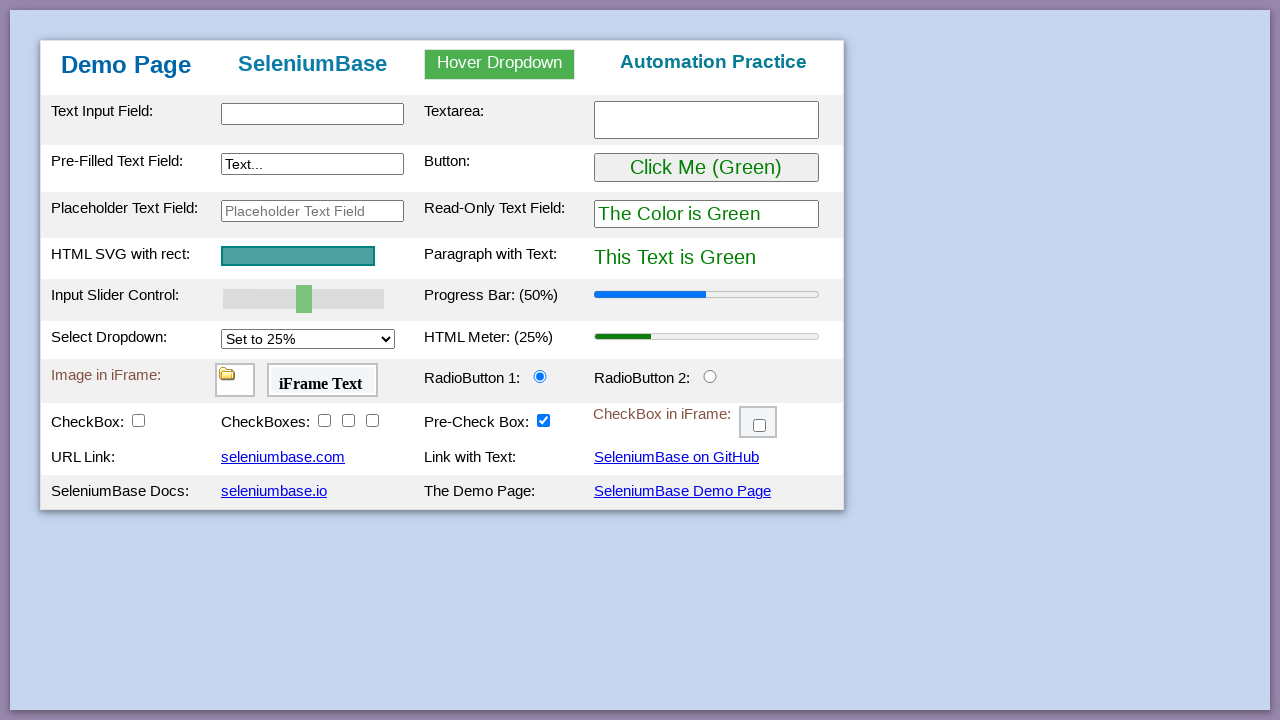

Demo page loaded - table body element found
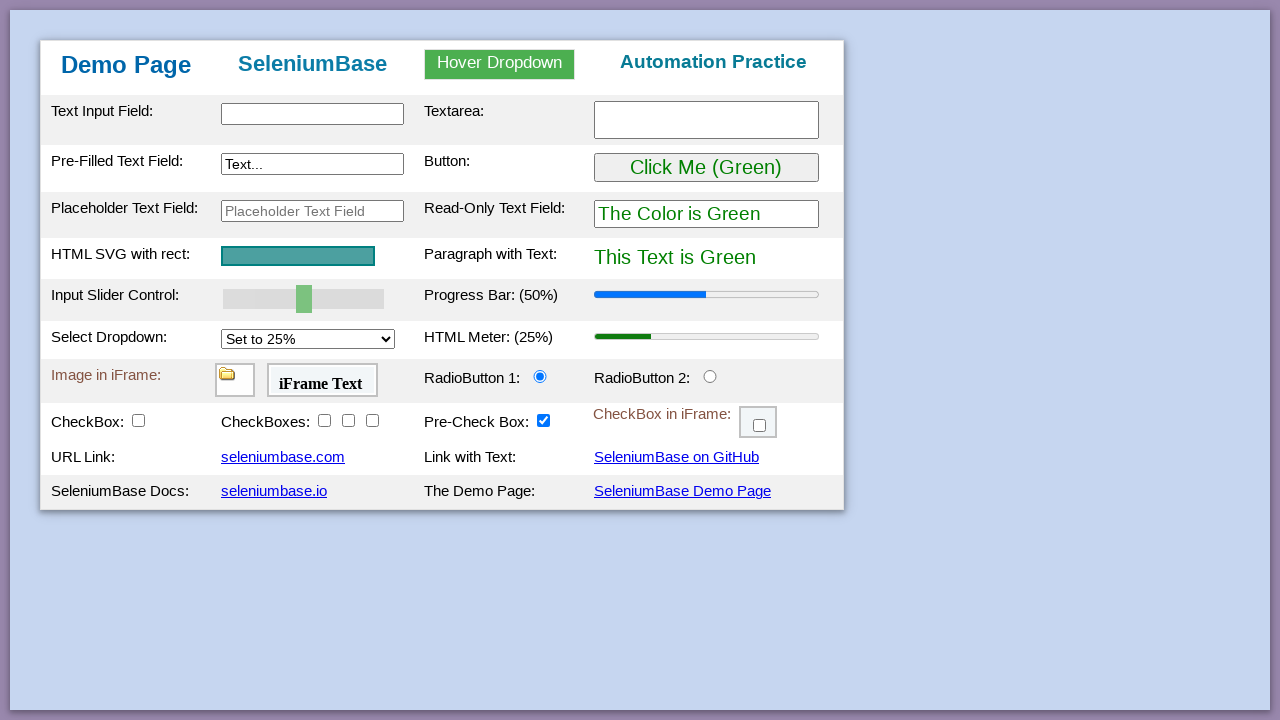

Located iframe with id 'myFrame3'
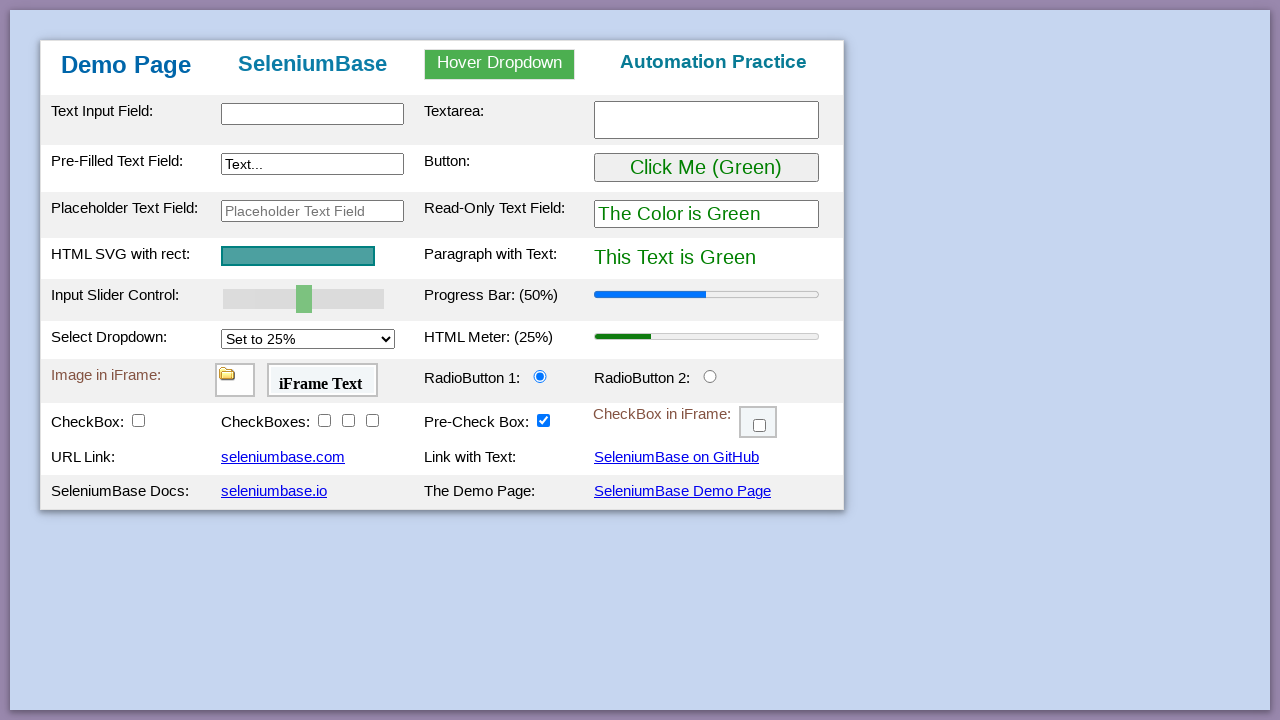

Located checkbox with id 'checkBox6' inside iframe
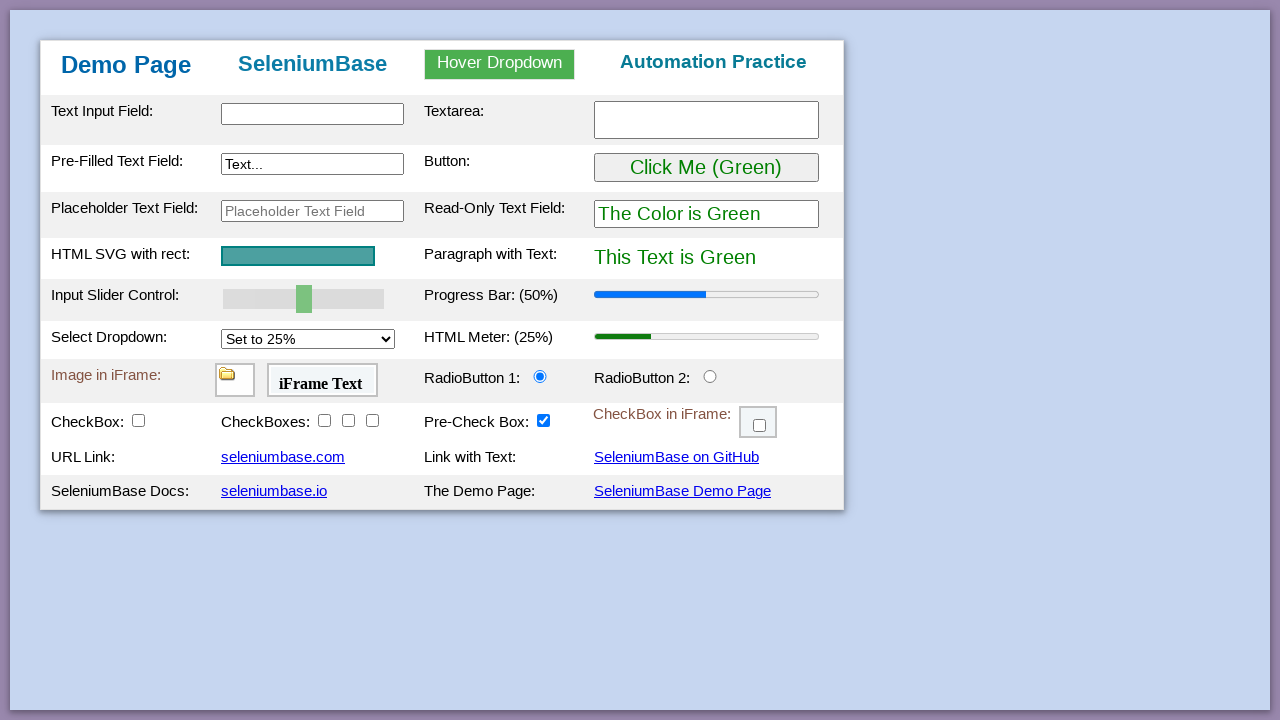

Checkbox was unchecked, clicked to check it at (760, 426) on #myFrame3 >> internal:control=enter-frame >> #checkBox6
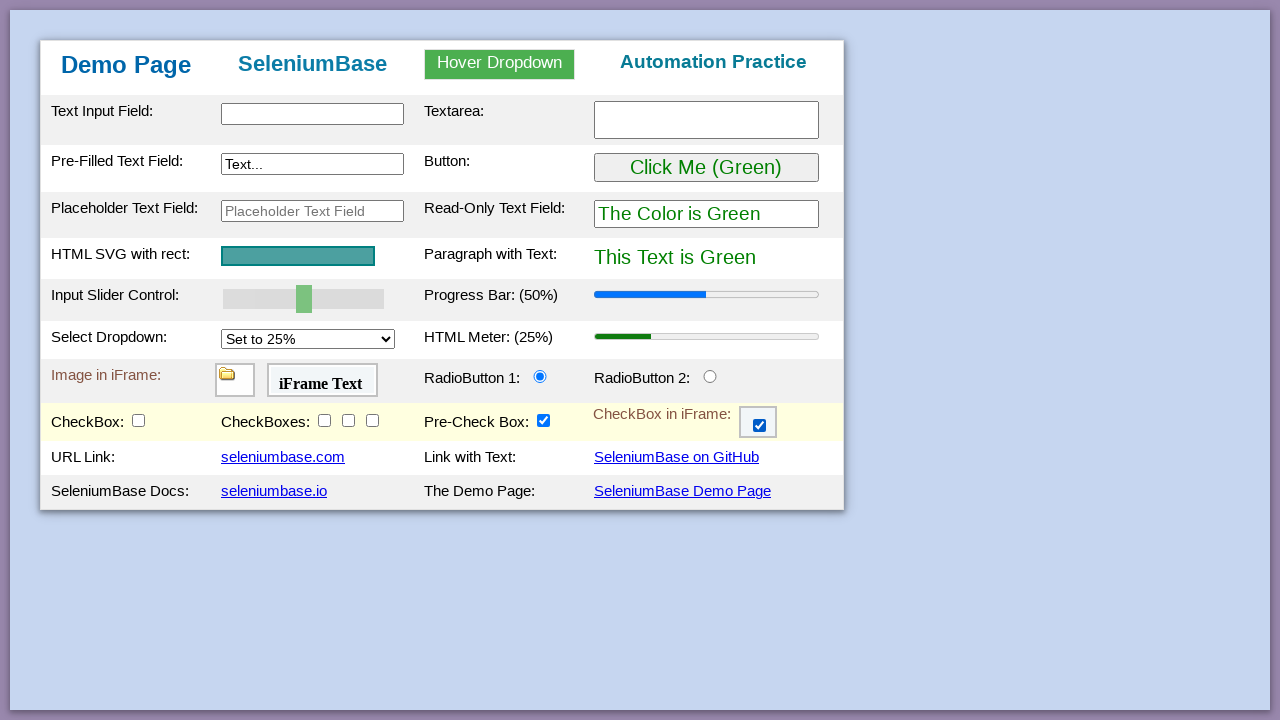

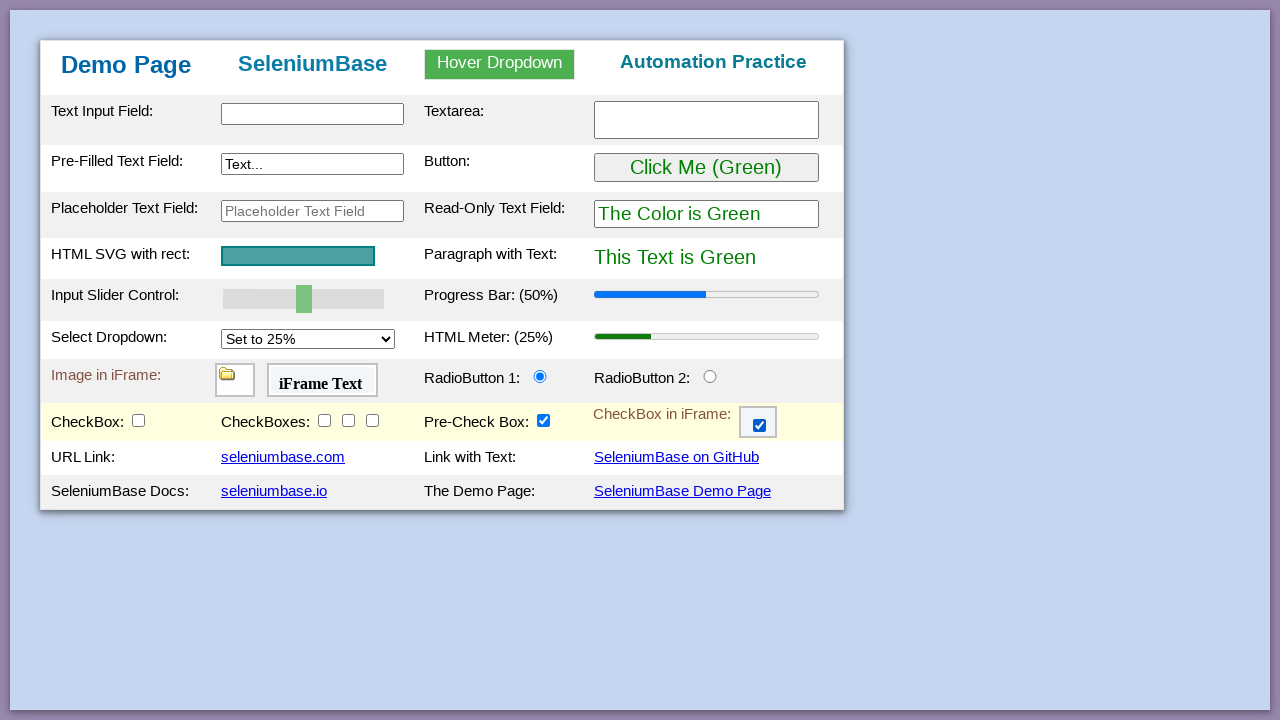